Navigates to the VCTC Pune website and verifies the page loads by checking the title and current URL are accessible.

Starting URL: https://vctcpune.com/

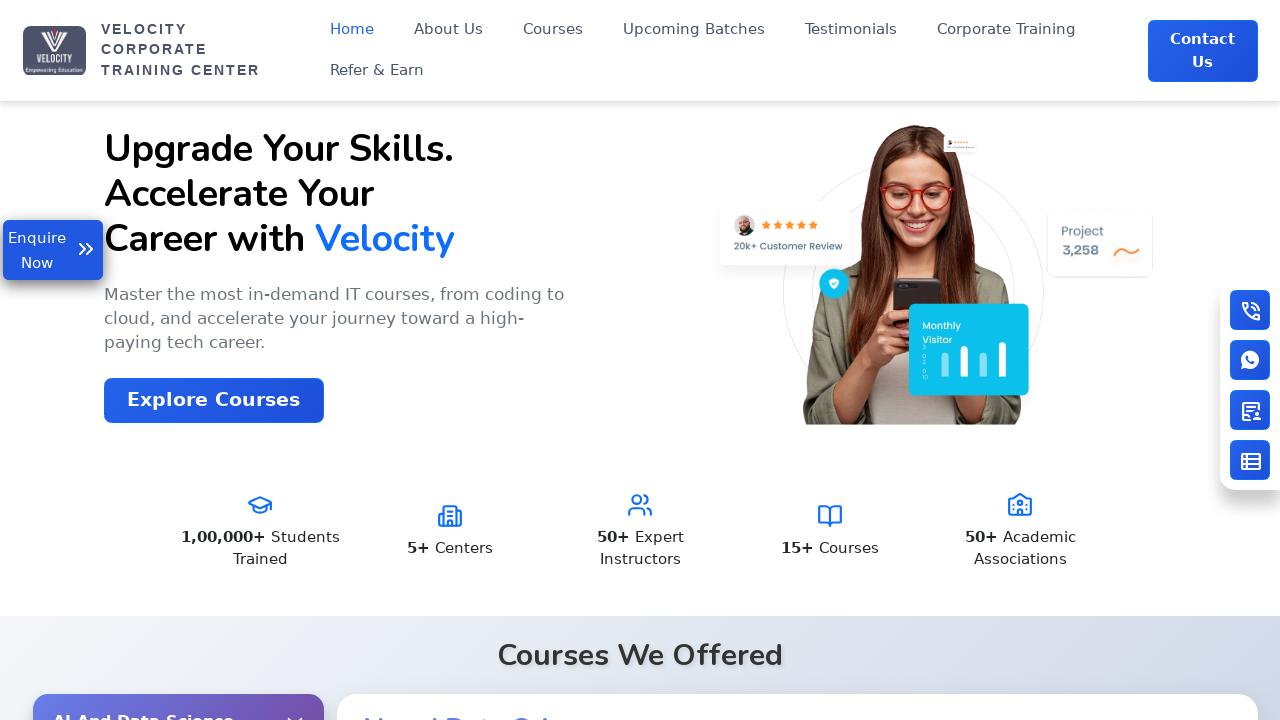

Waited for page to reach domcontentloaded state
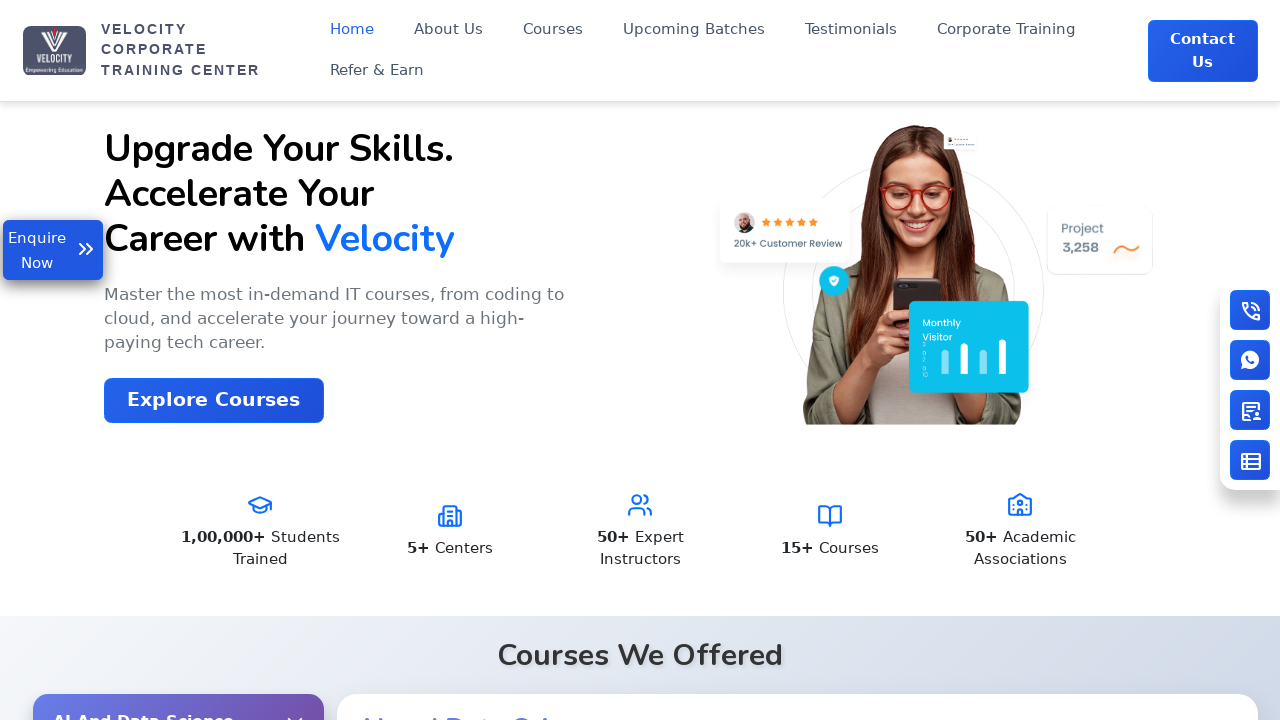

Retrieved page title: Velocity | India's No.1 Top IT Training Institute
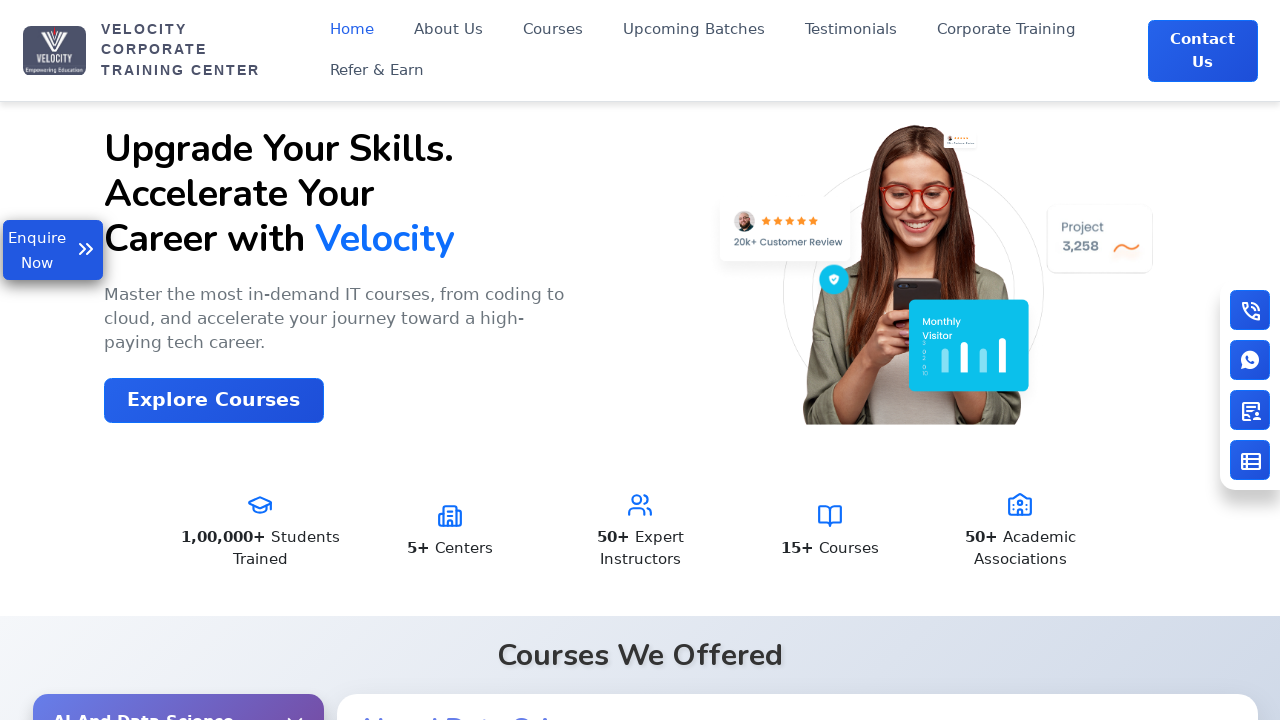

Retrieved current URL: https://www.vctcpune.com/
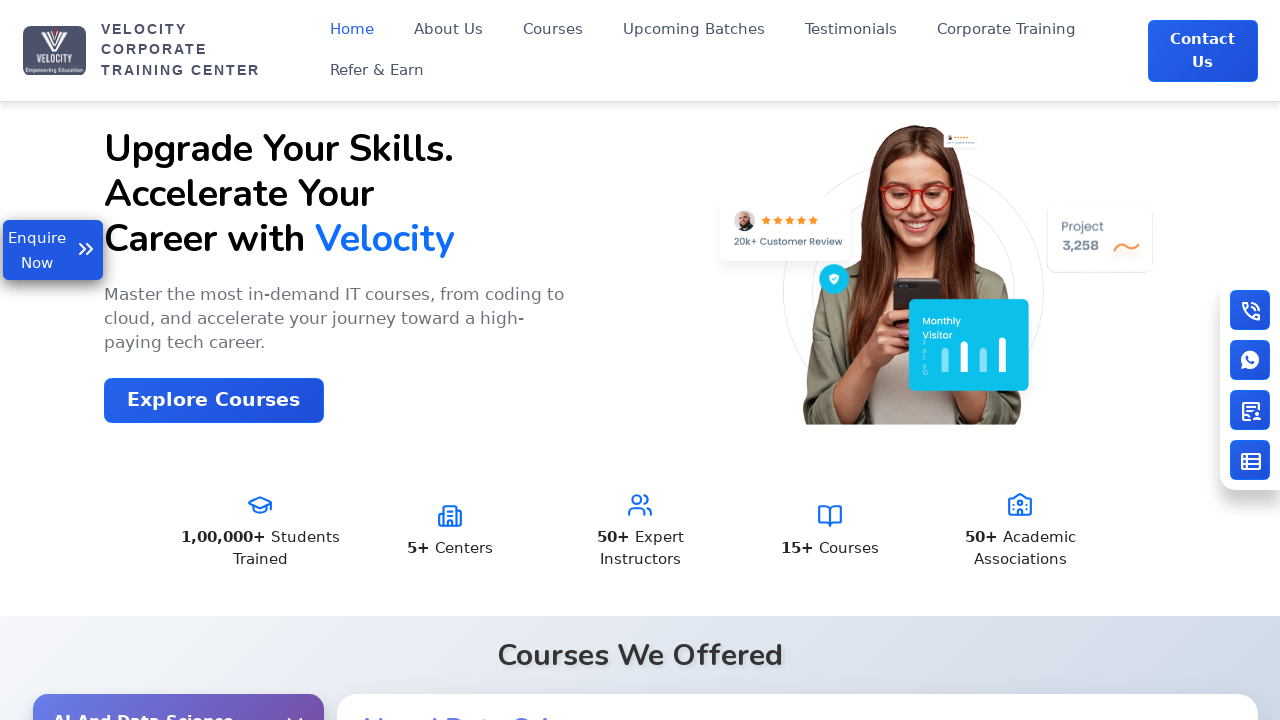

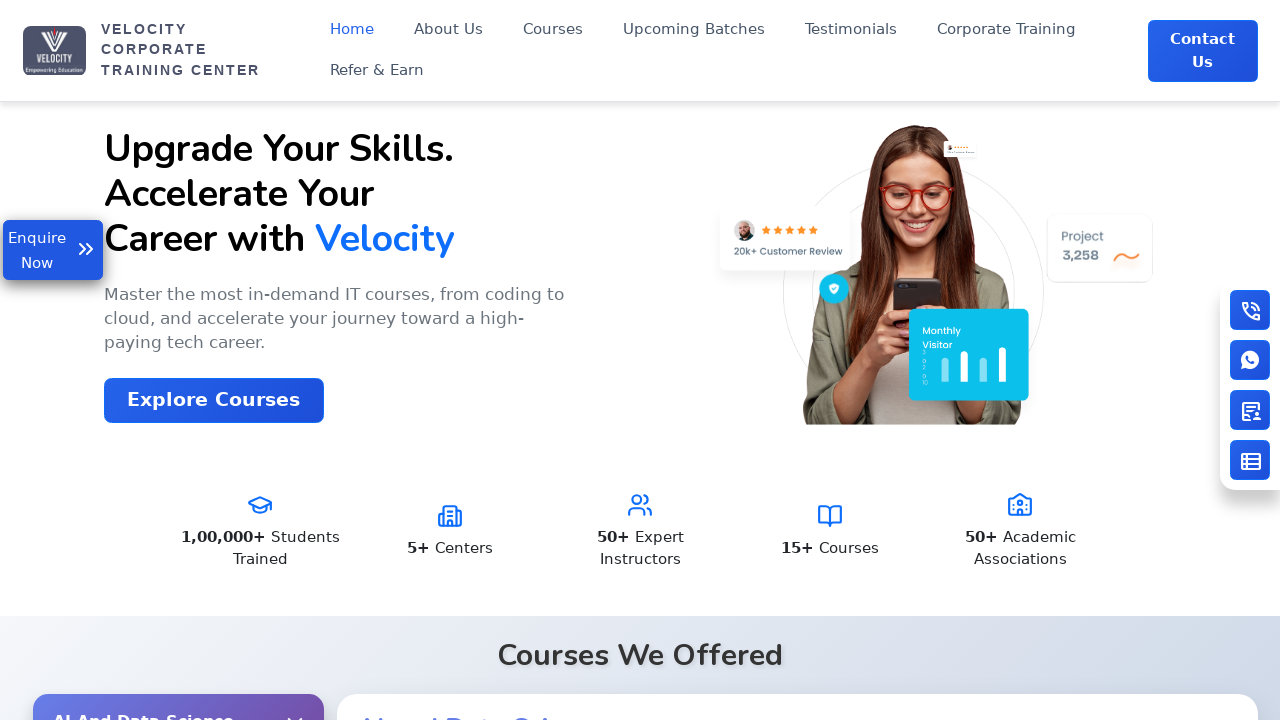